Tests viewing the recipes section by clicking on Recipes and verifying the Easy Meals heading is visible

Starting URL: https://www.woolworths.co.nz/

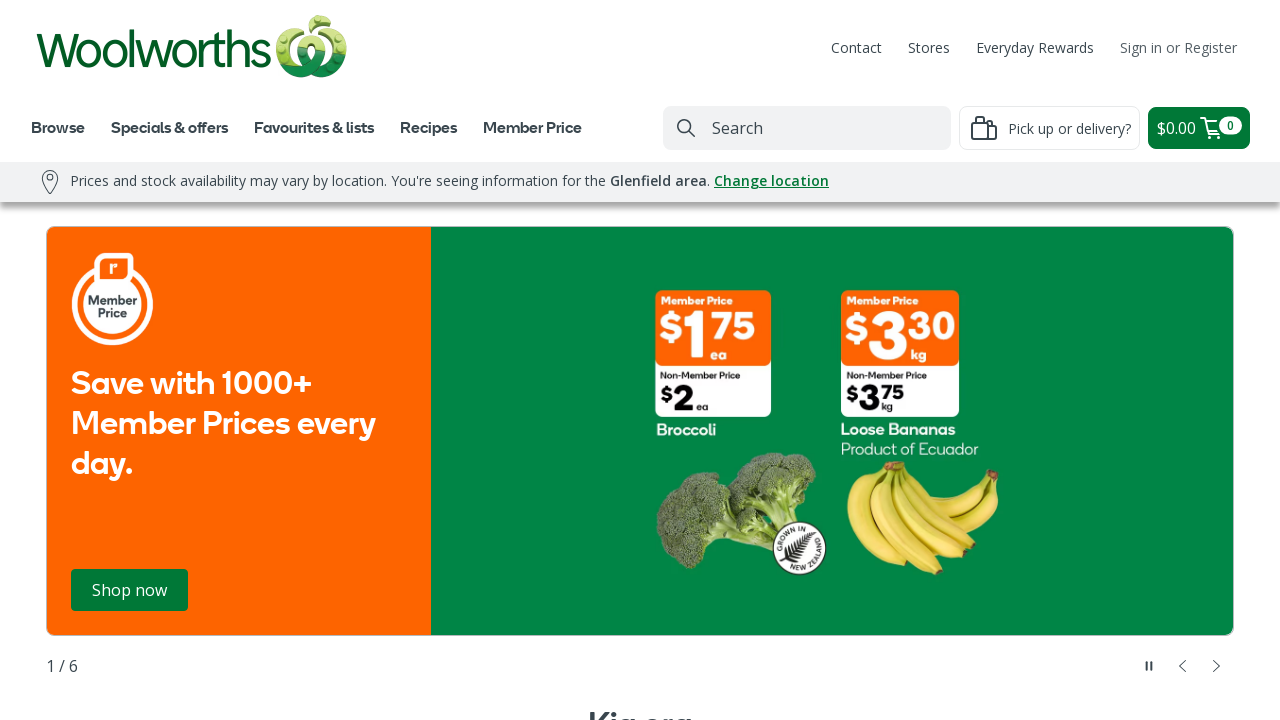

Clicked on Recipes navigation at (428, 127) on span:has-text("Recipes")
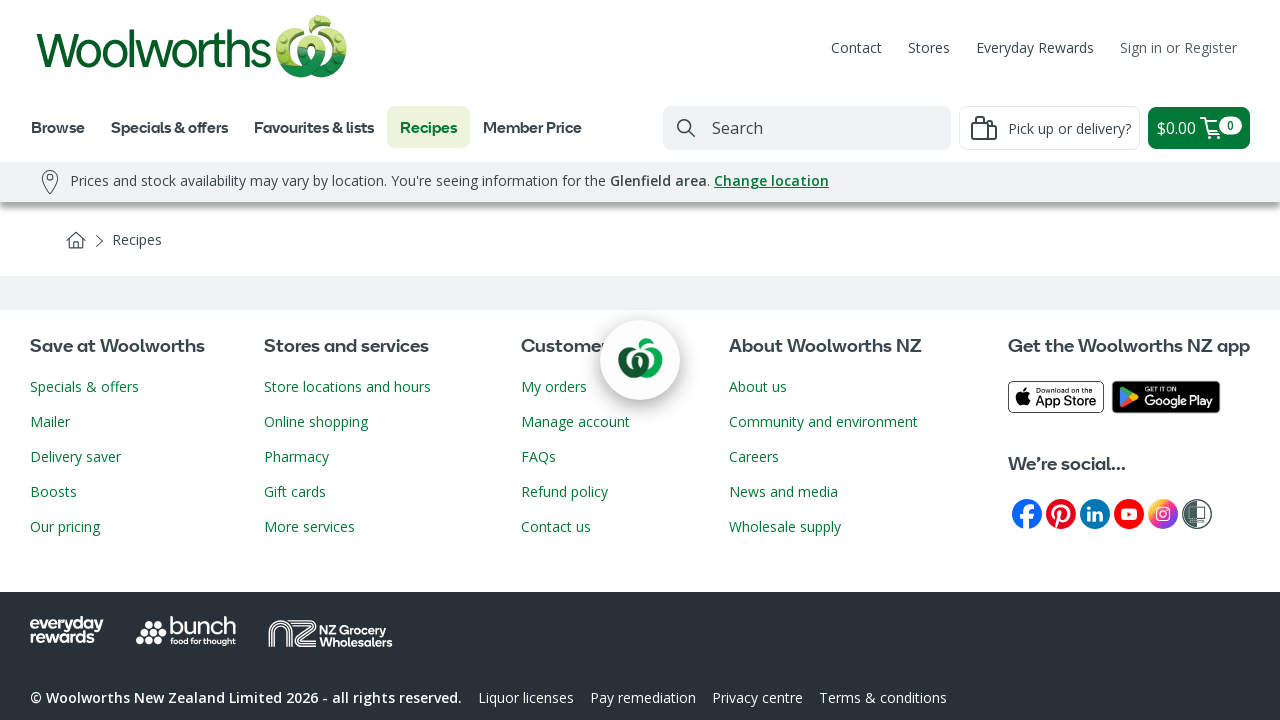

Easy Meals heading is now visible
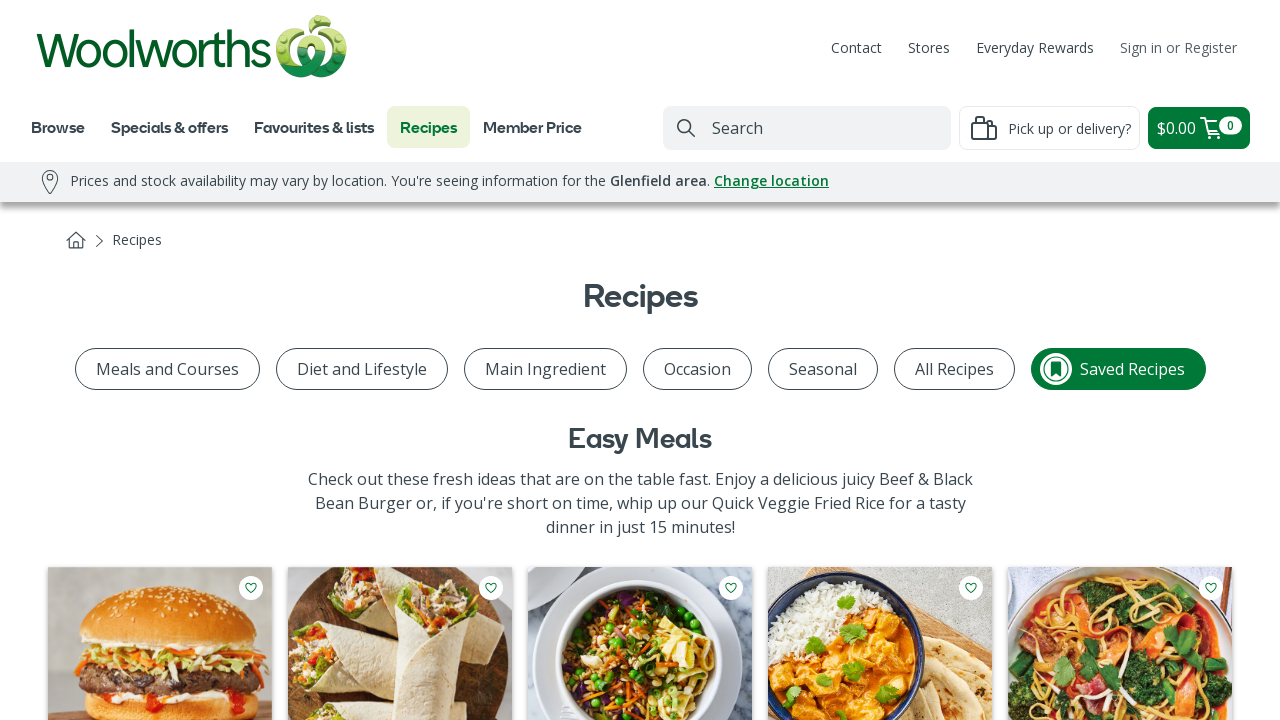

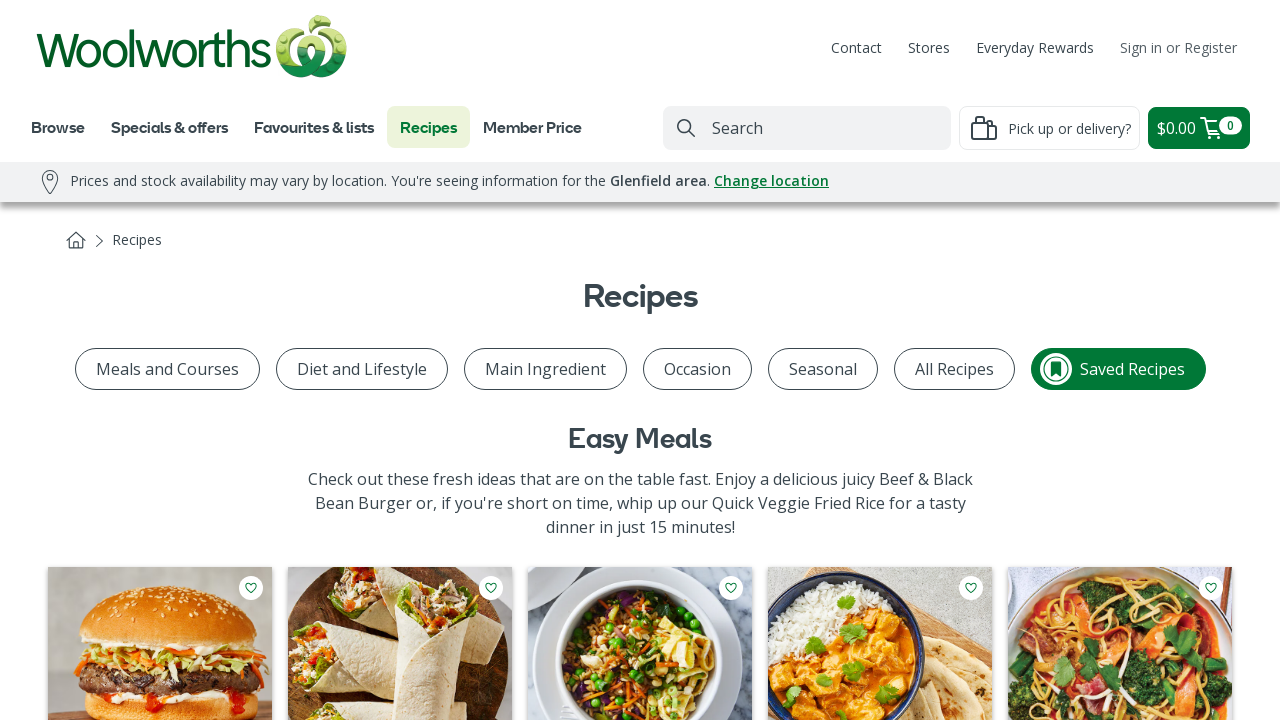